Tests that clicking the login button without entering any credentials displays a "Username is required" error message

Starting URL: https://www.saucedemo.com/

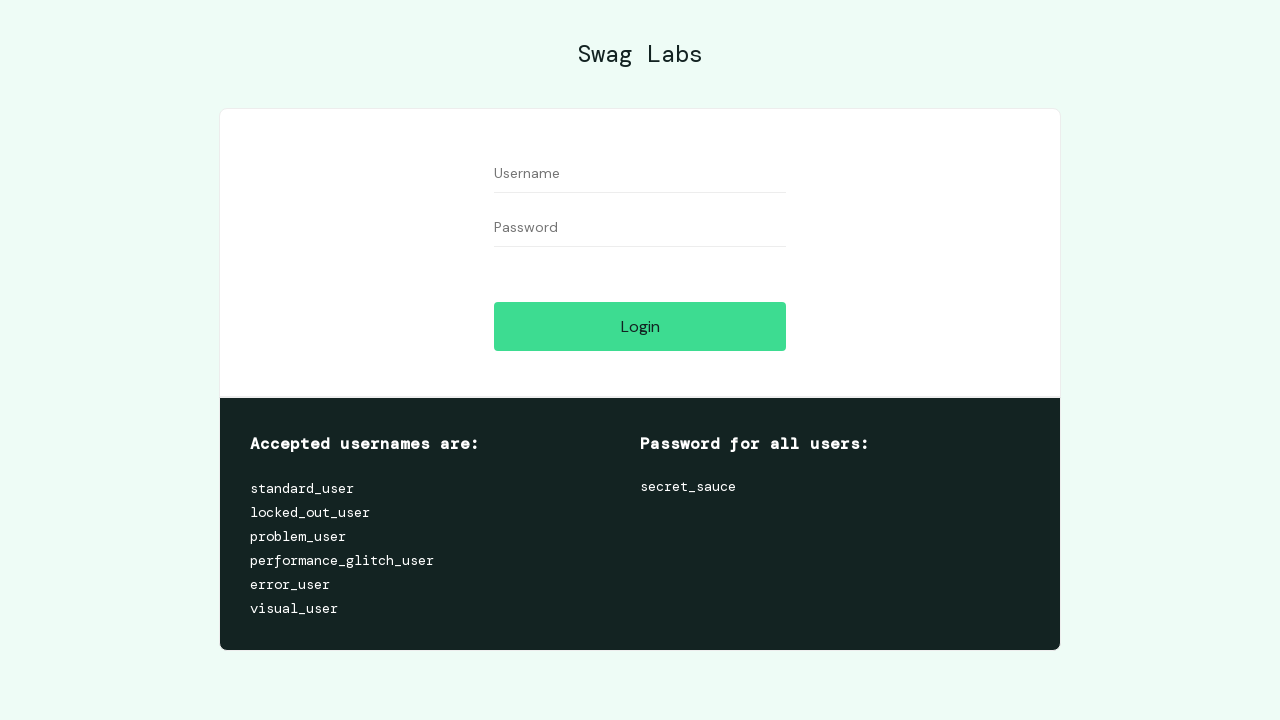

Login button is visible on the page
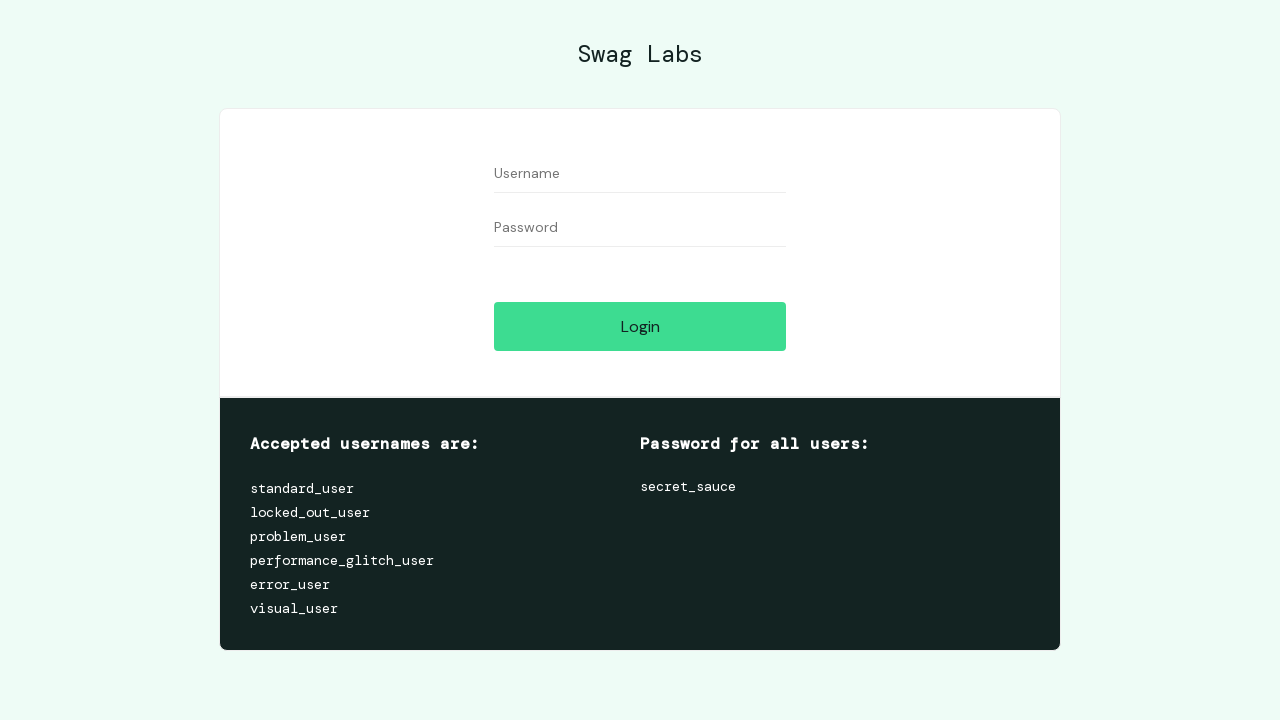

Clicked login button without entering any credentials at (640, 326) on #login-button
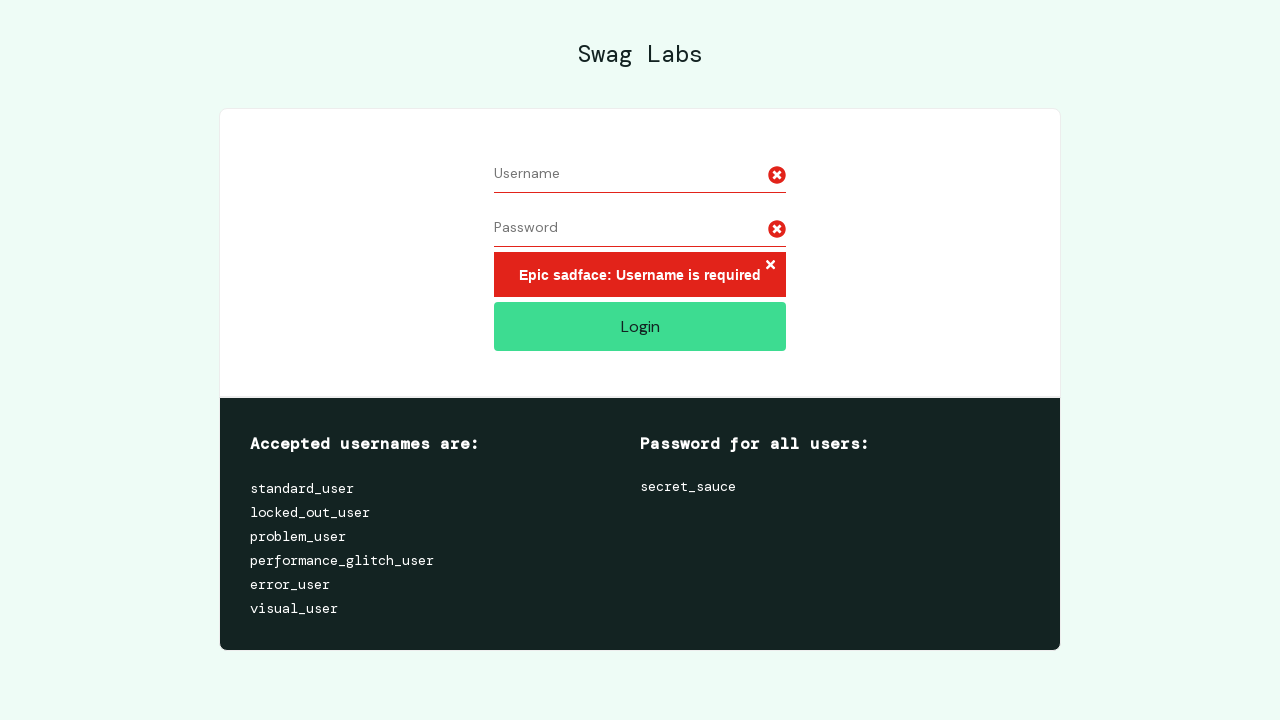

Error message container appeared on page
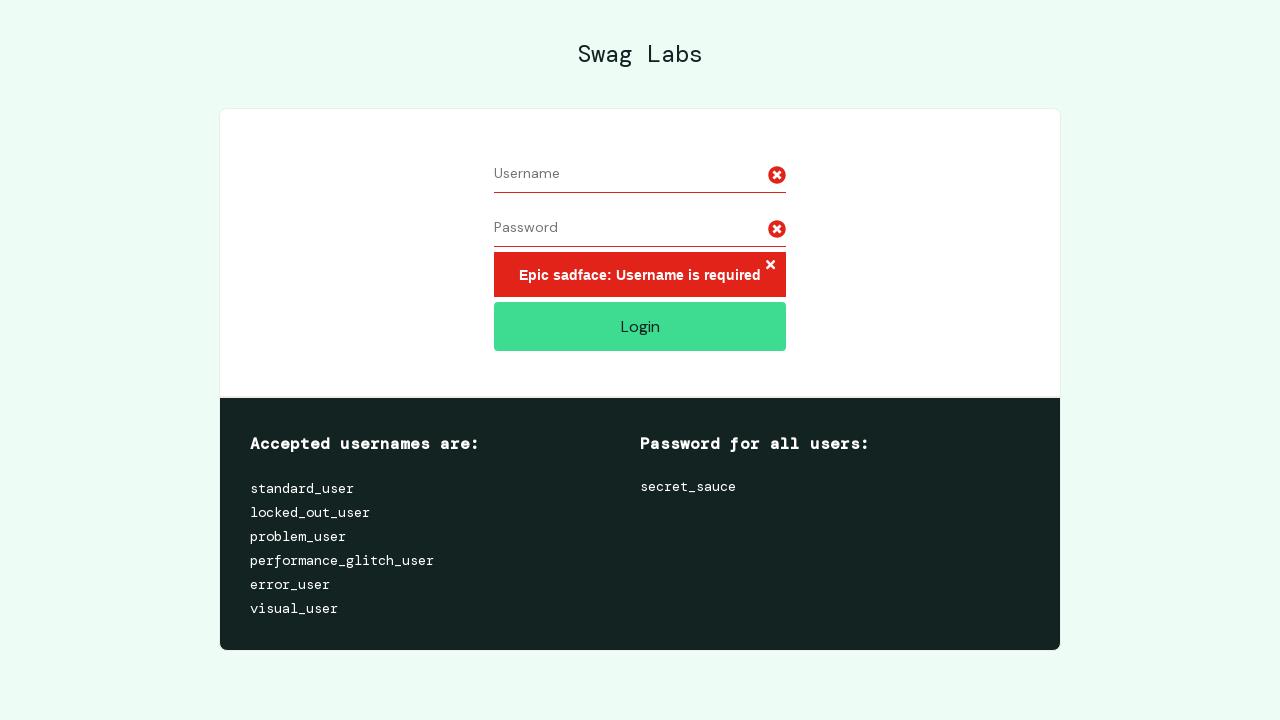

Verified 'Username is required' error message is displayed
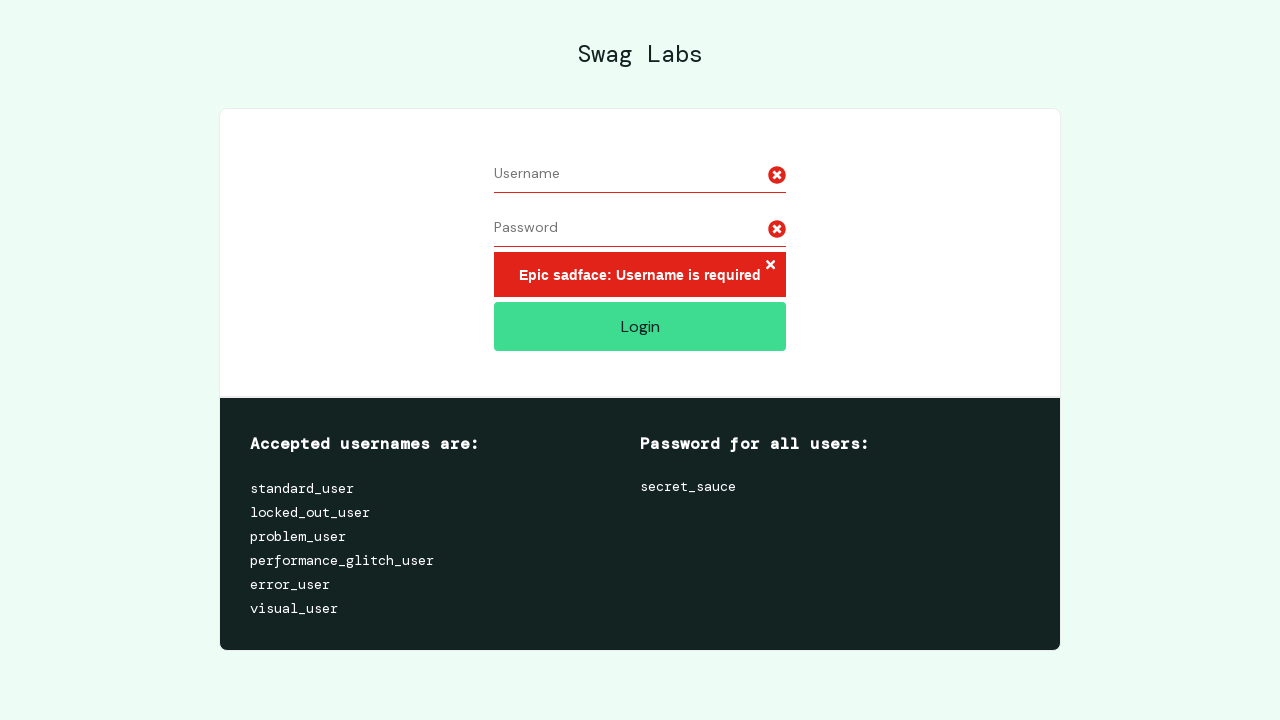

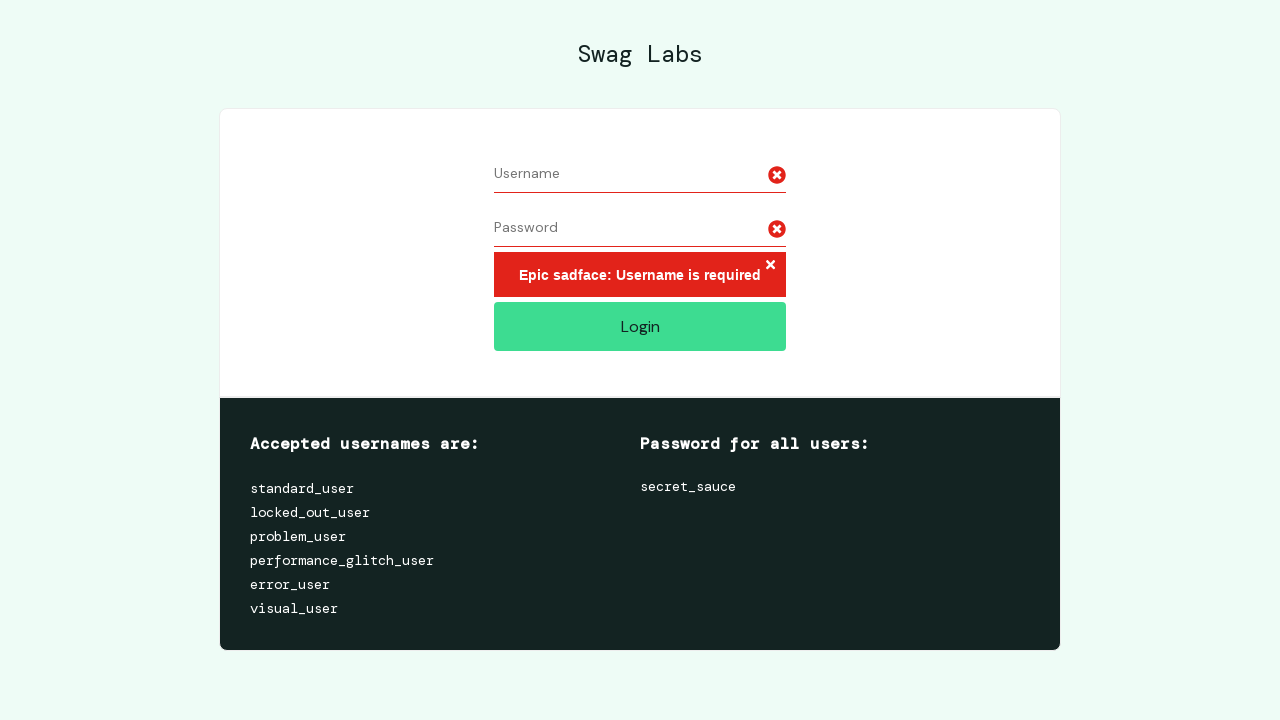